Tests an e-commerce demo site by clicking a filter/tab button, adding a product to the cart, and verifying the product appears correctly in the floating cart.

Starting URL: https://bstackdemo.com/

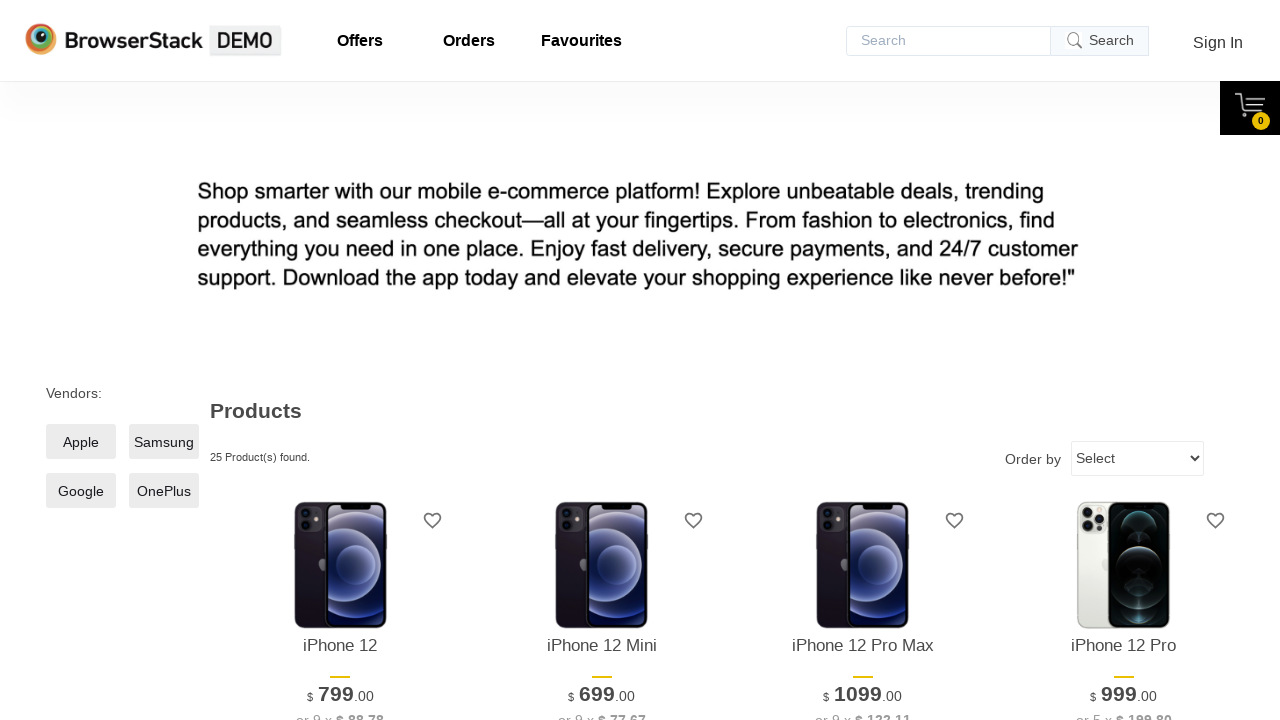

Clicked filter/tab button at (164, 442) on xpath=//*[@id="__next"]/div/div/main/div[1]/div[2]/label/span
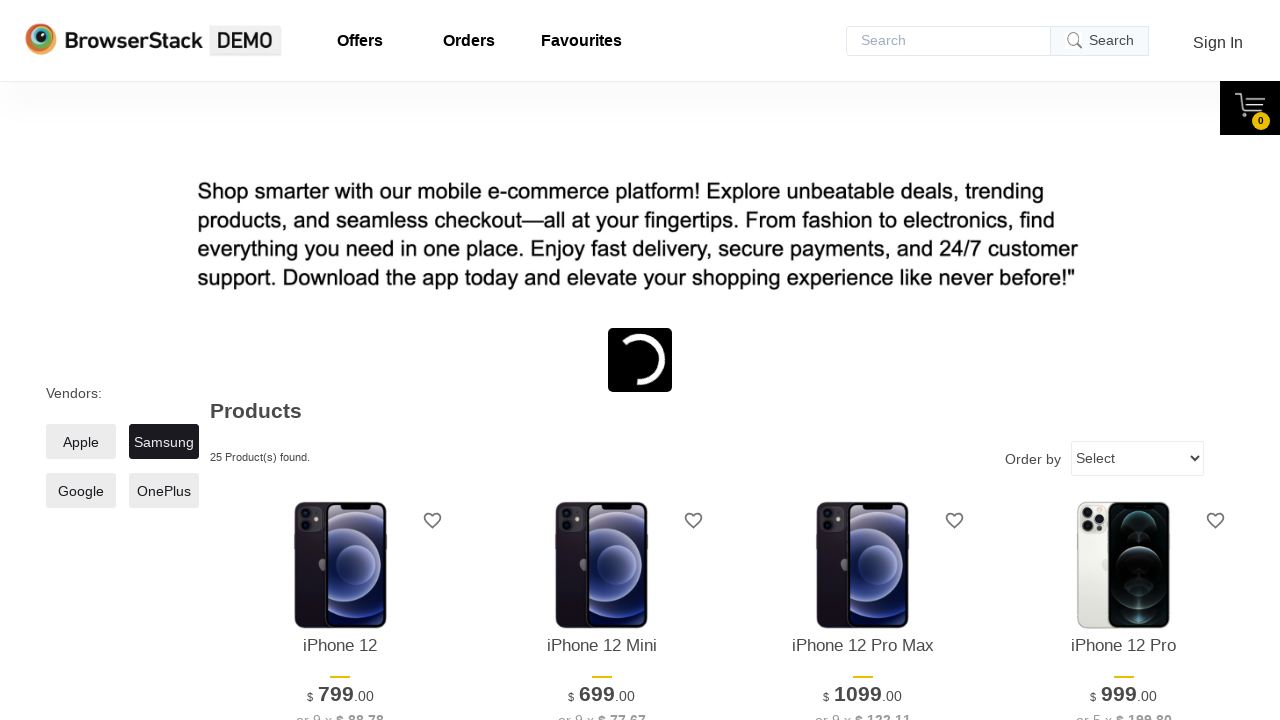

Product card loaded
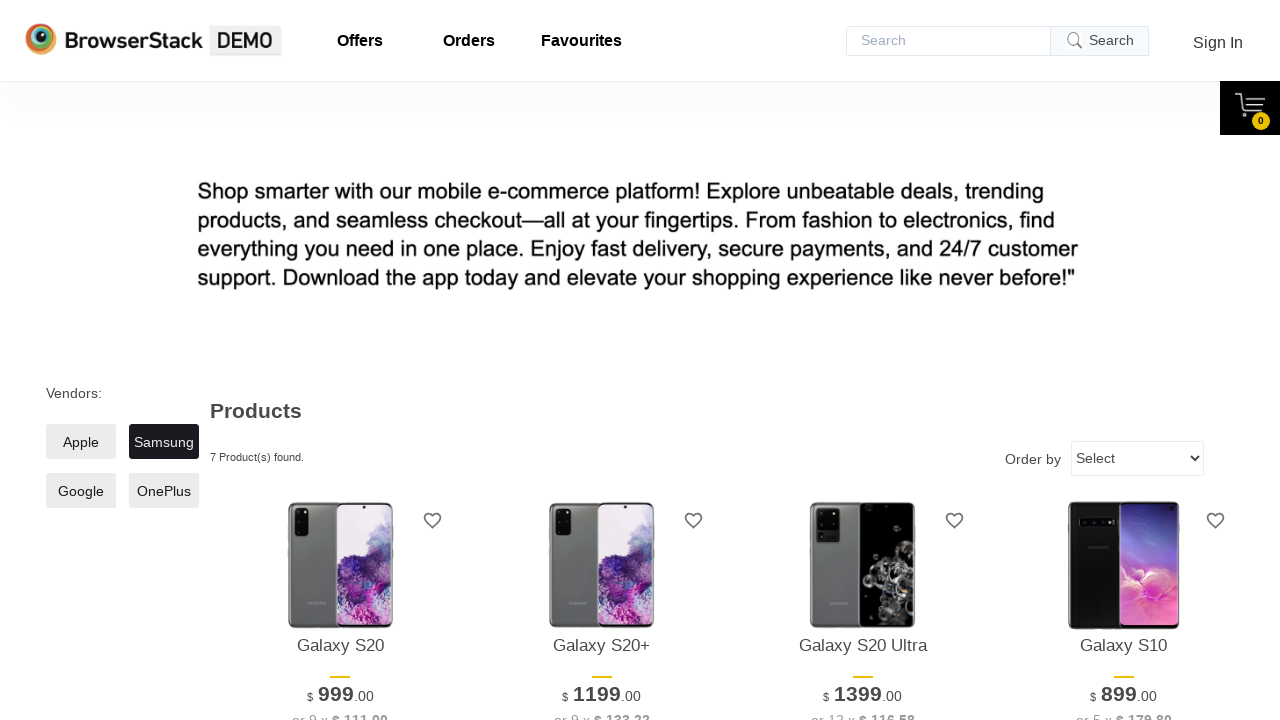

Clicked add to cart button for product at (340, 361) on xpath=//*[@id="10"]/div[4]
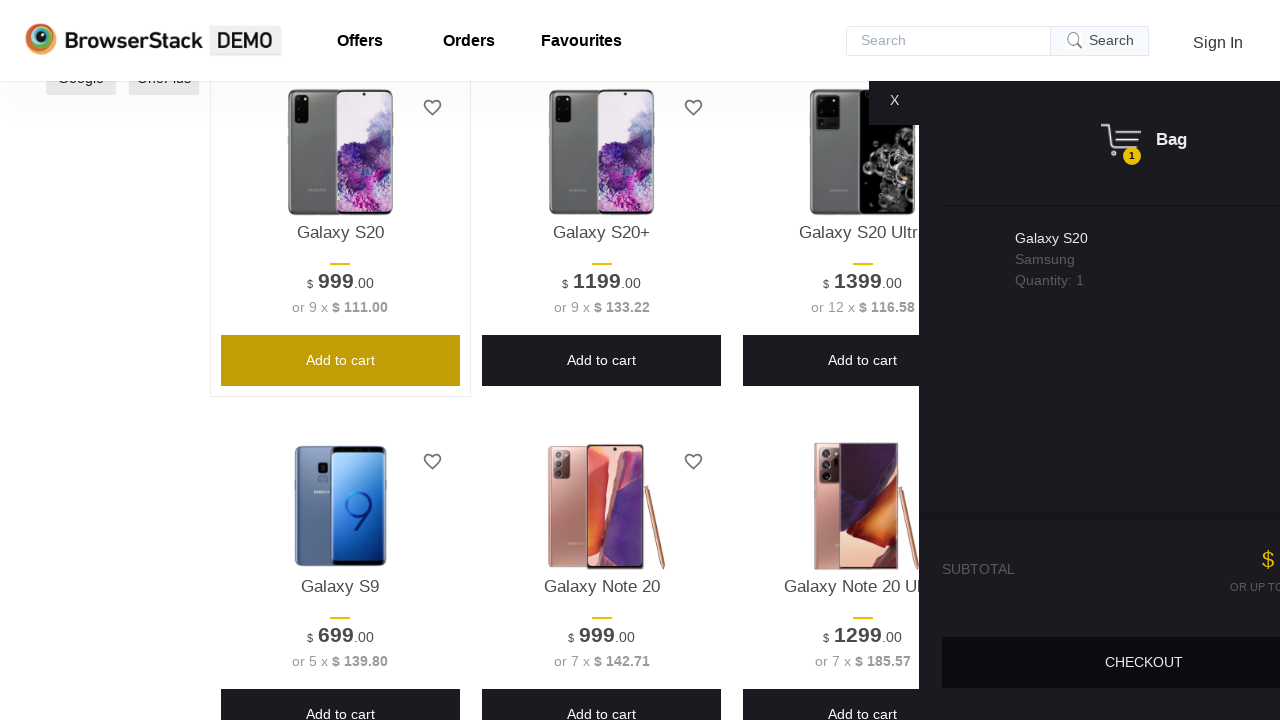

Floating cart appeared
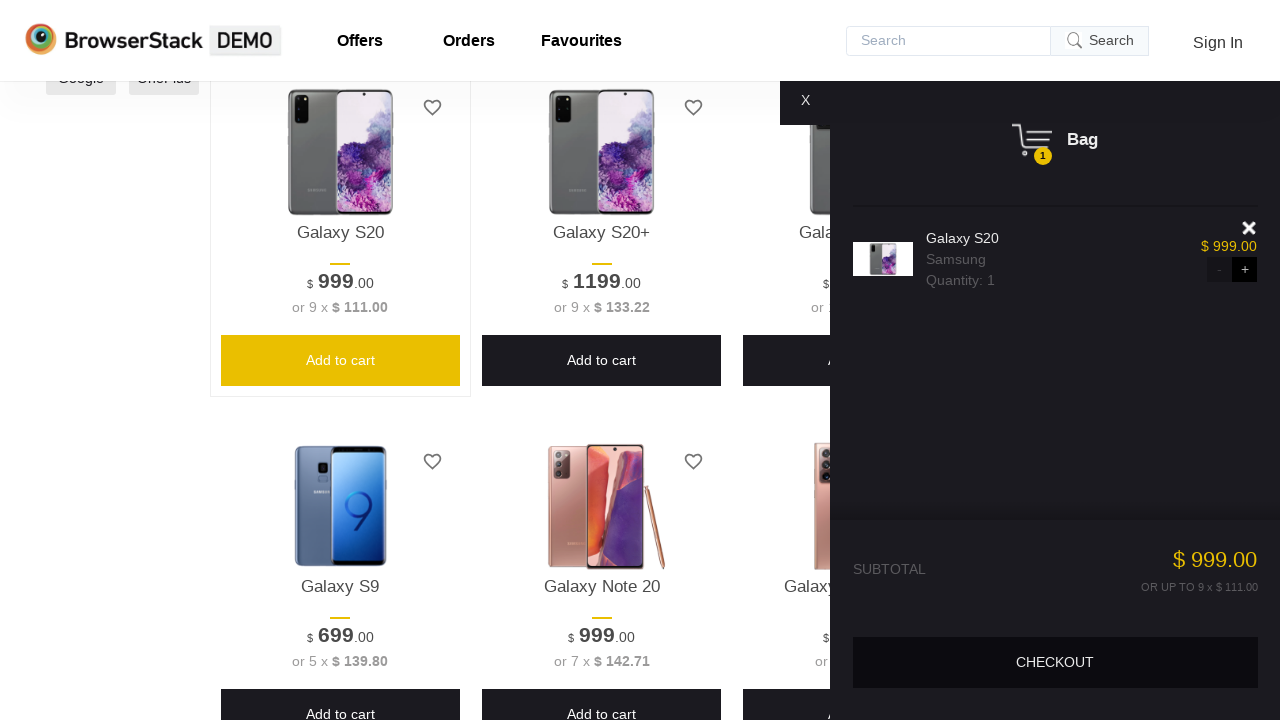

Product verified in floating cart
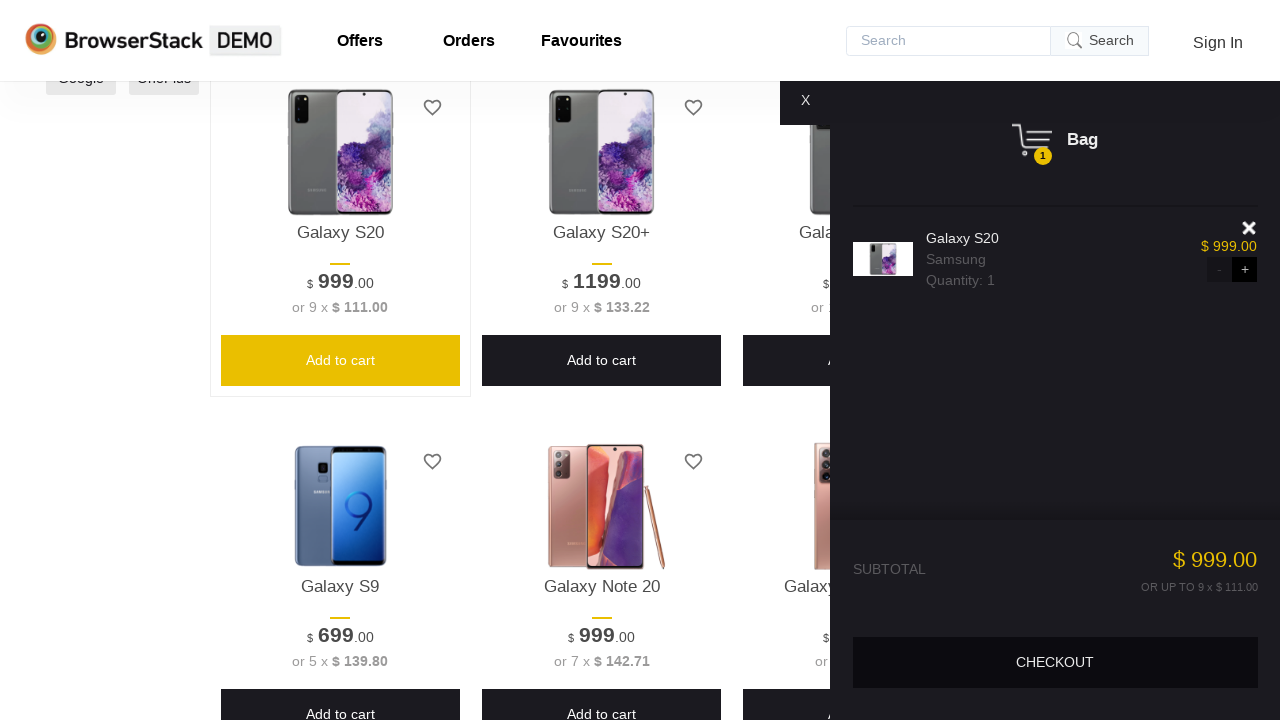

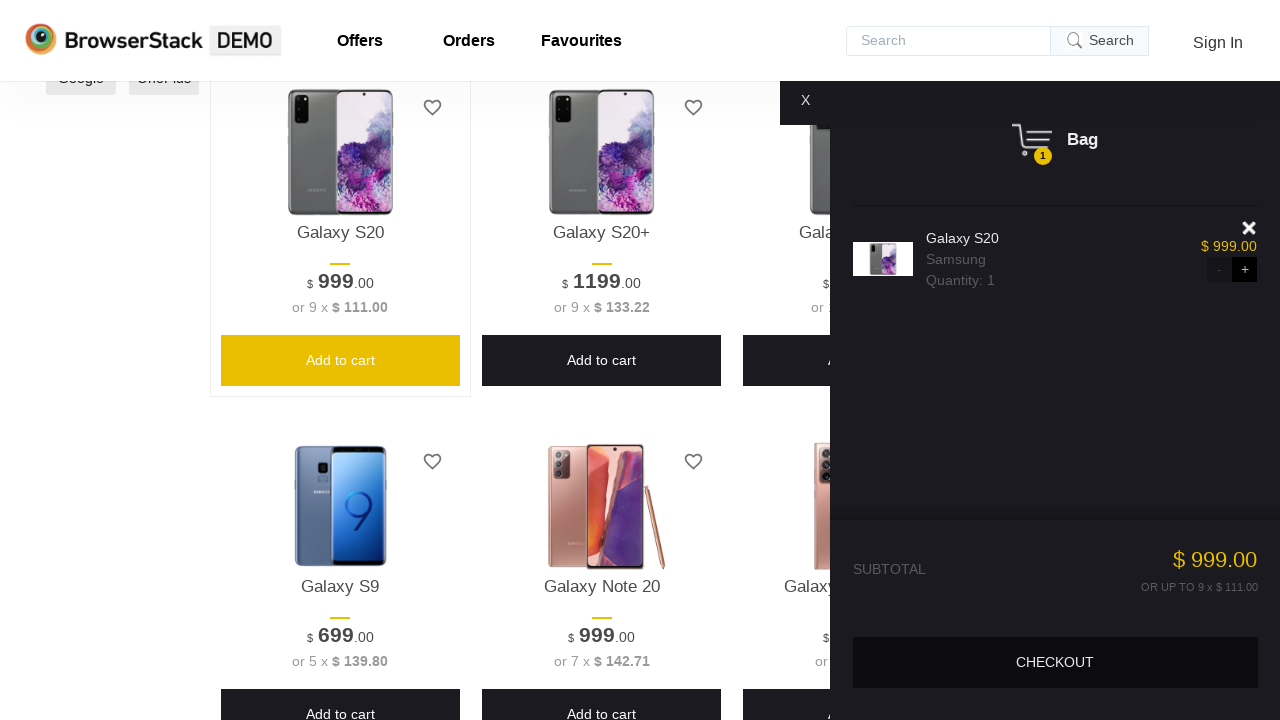